Navigates to the Demoblaze demo e-commerce website and waits for the page to load

Starting URL: https://www.demoblaze.com/

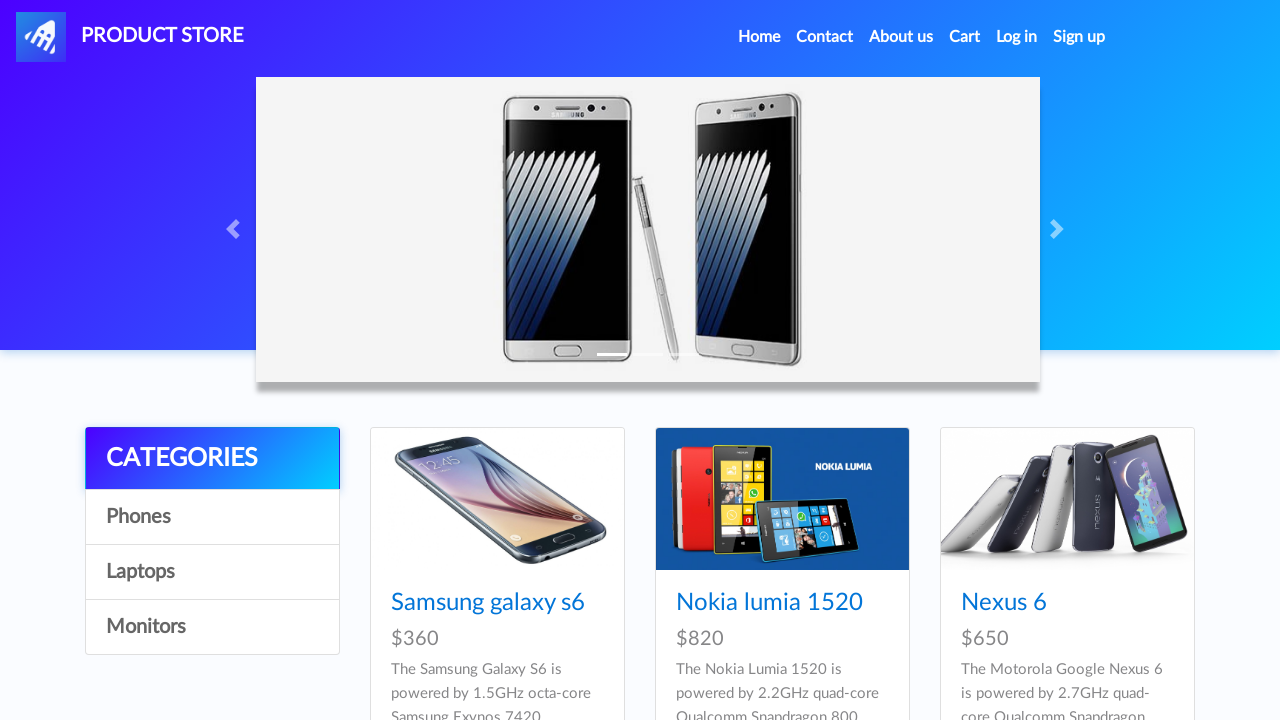

Waited for page DOM content to load
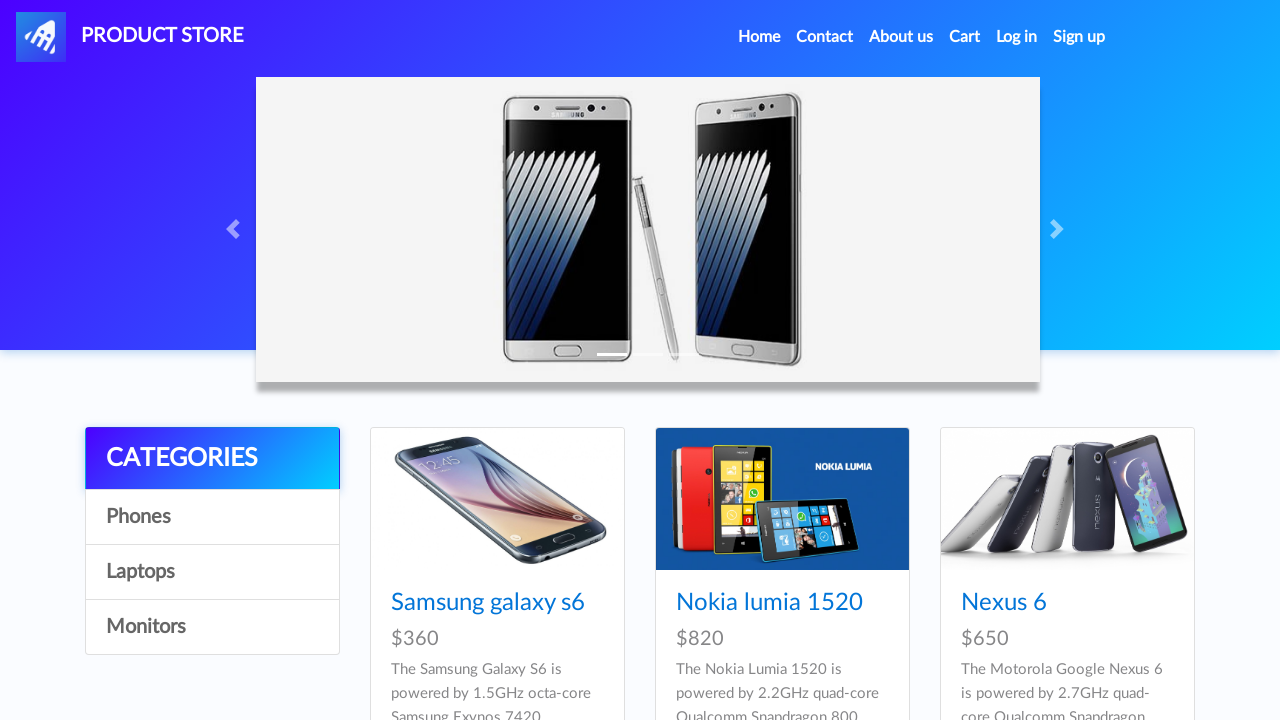

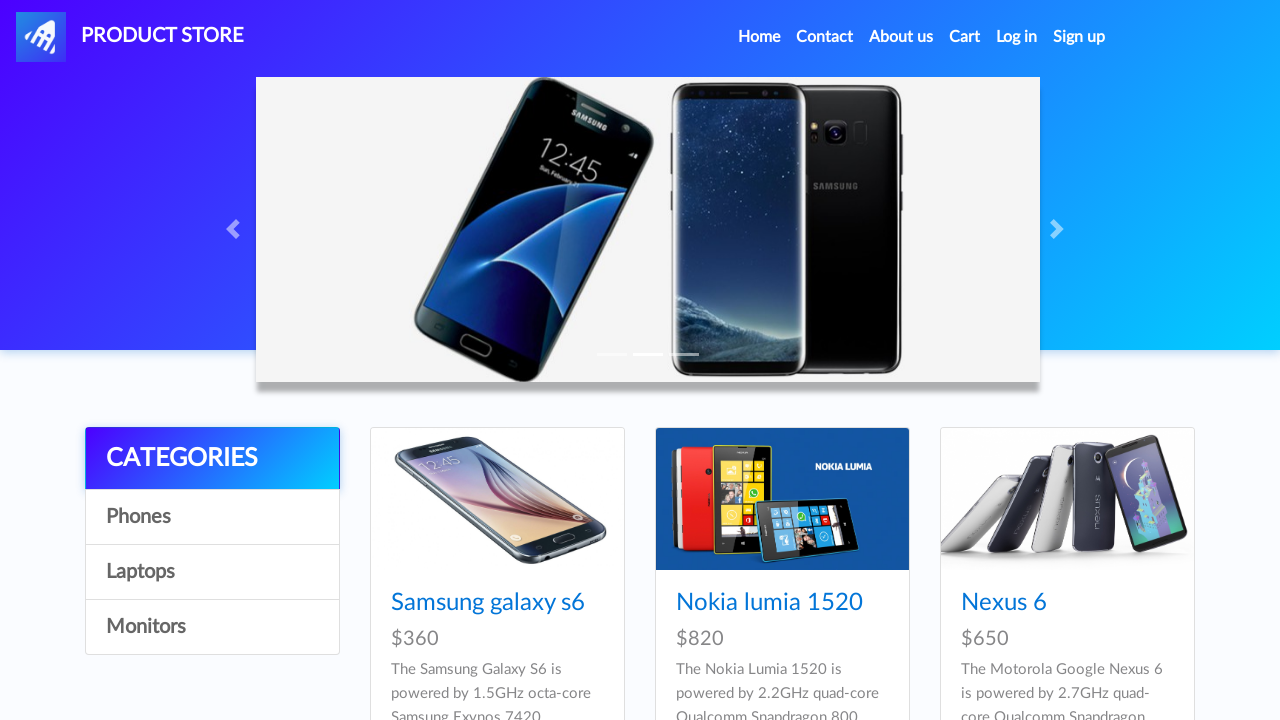